Navigates to YouTube homepage and verifies the page loads by checking the title

Starting URL: https://youtube.com

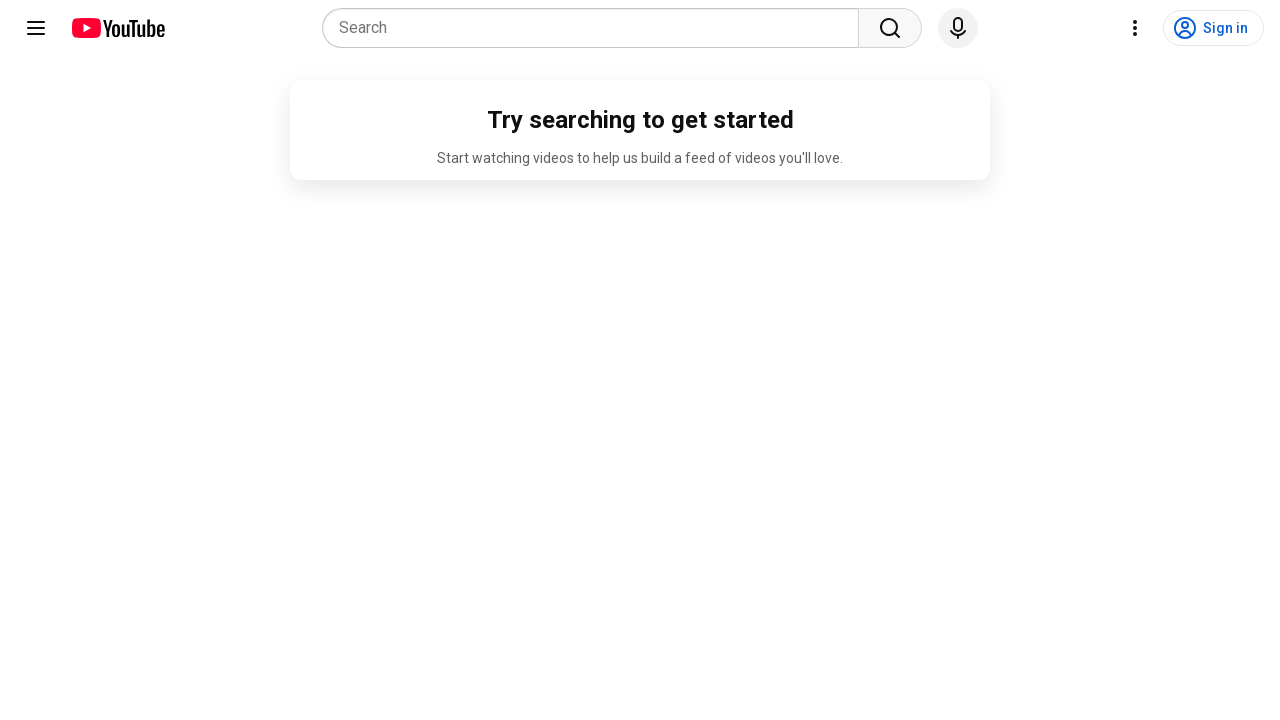

Navigated to YouTube homepage
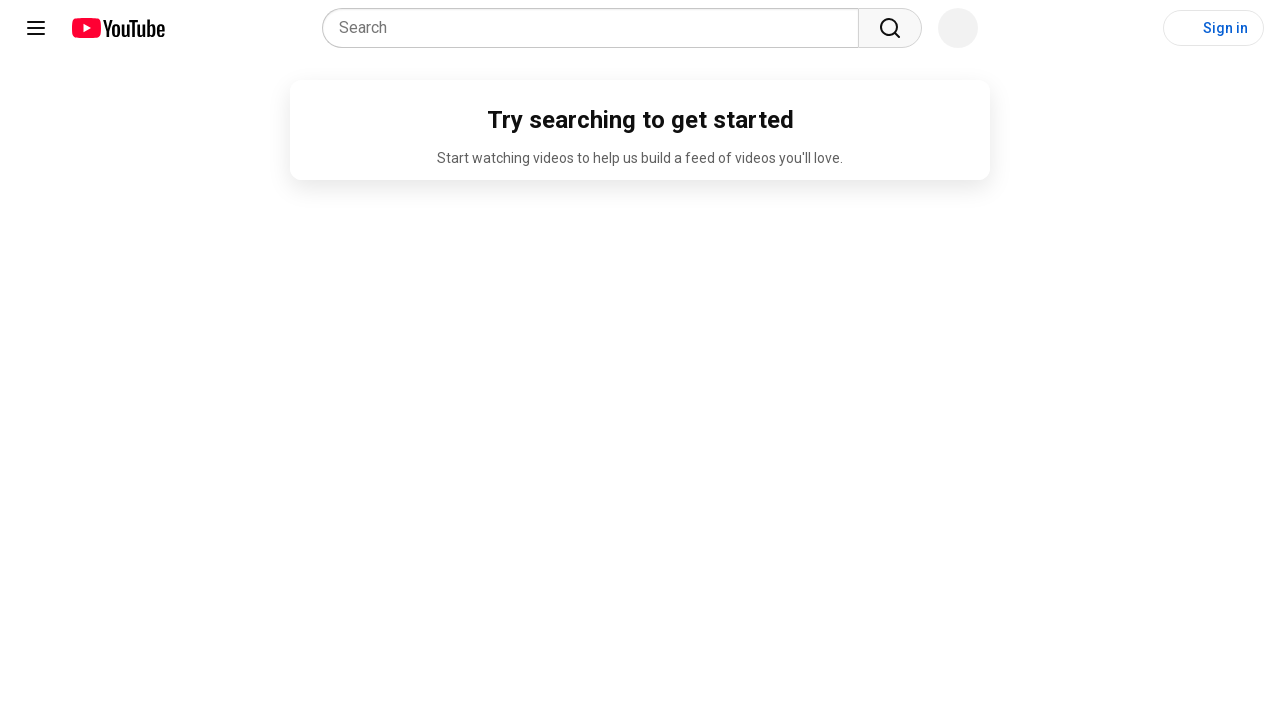

Page loaded with domcontentloaded state
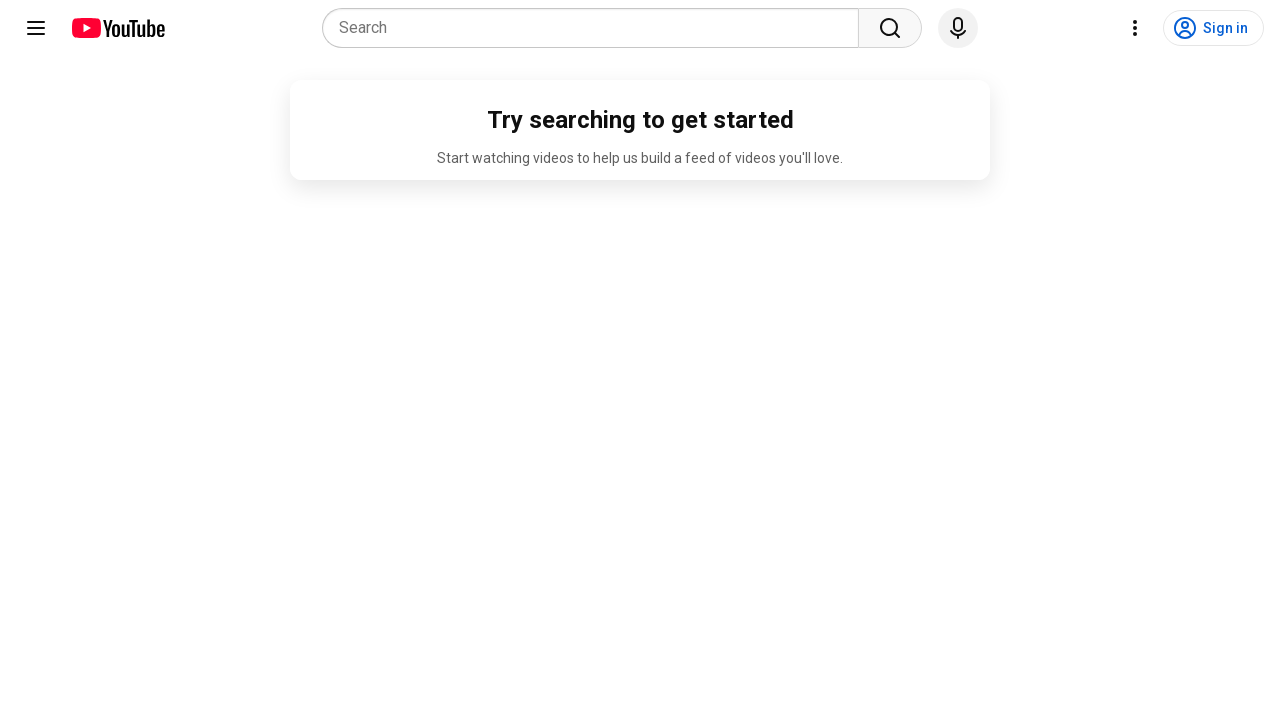

Verified page title contains 'YouTube'
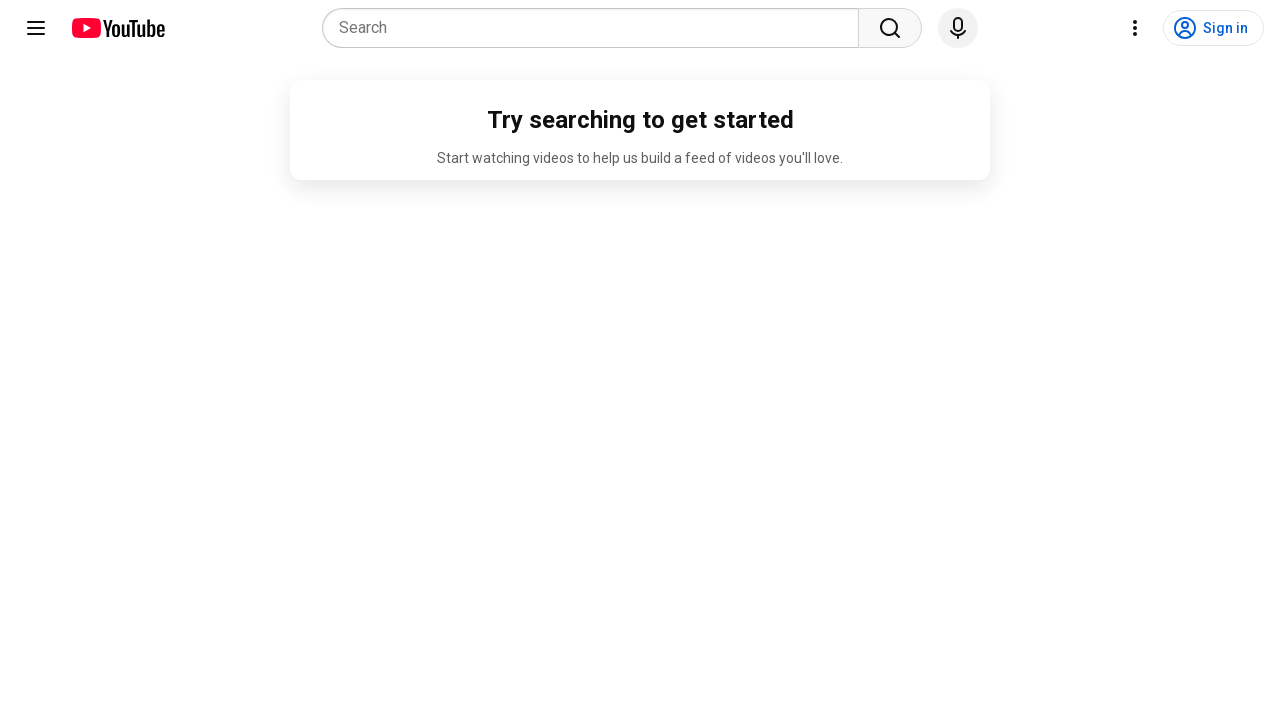

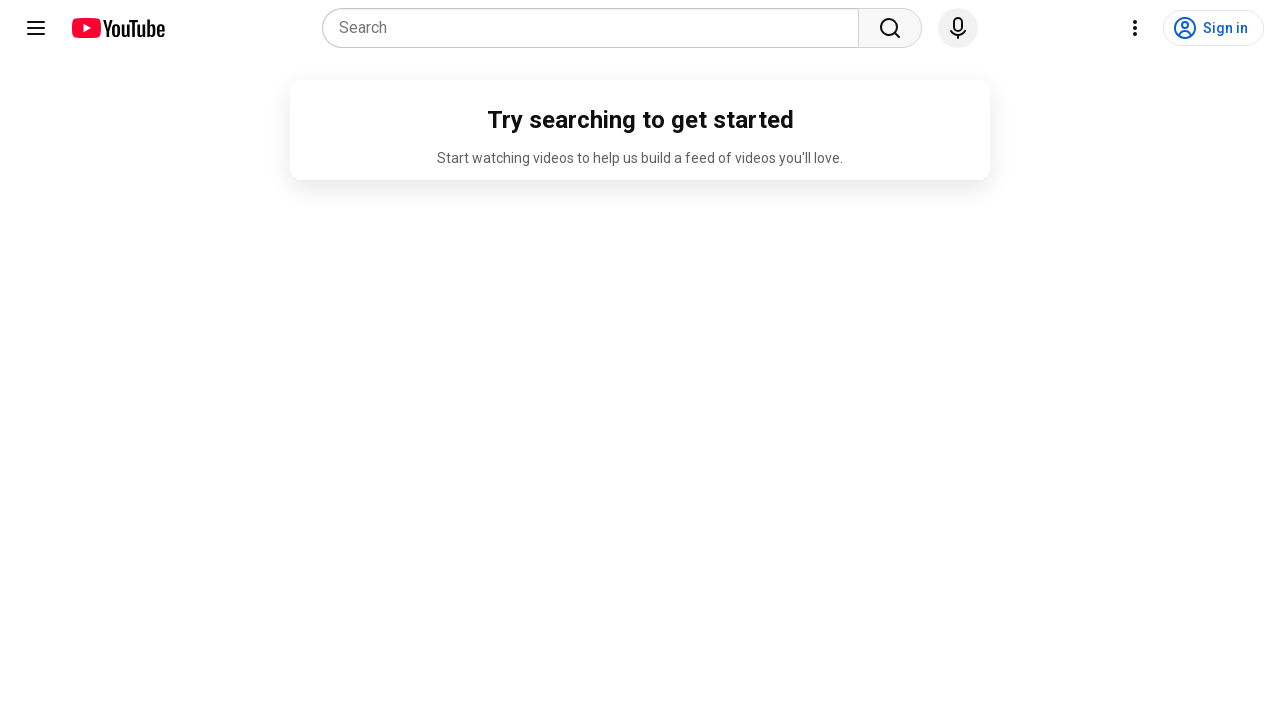